Tests the search functionality on python.org by entering "pycon" in the search box and submitting the search form.

Starting URL: http://www.python.org

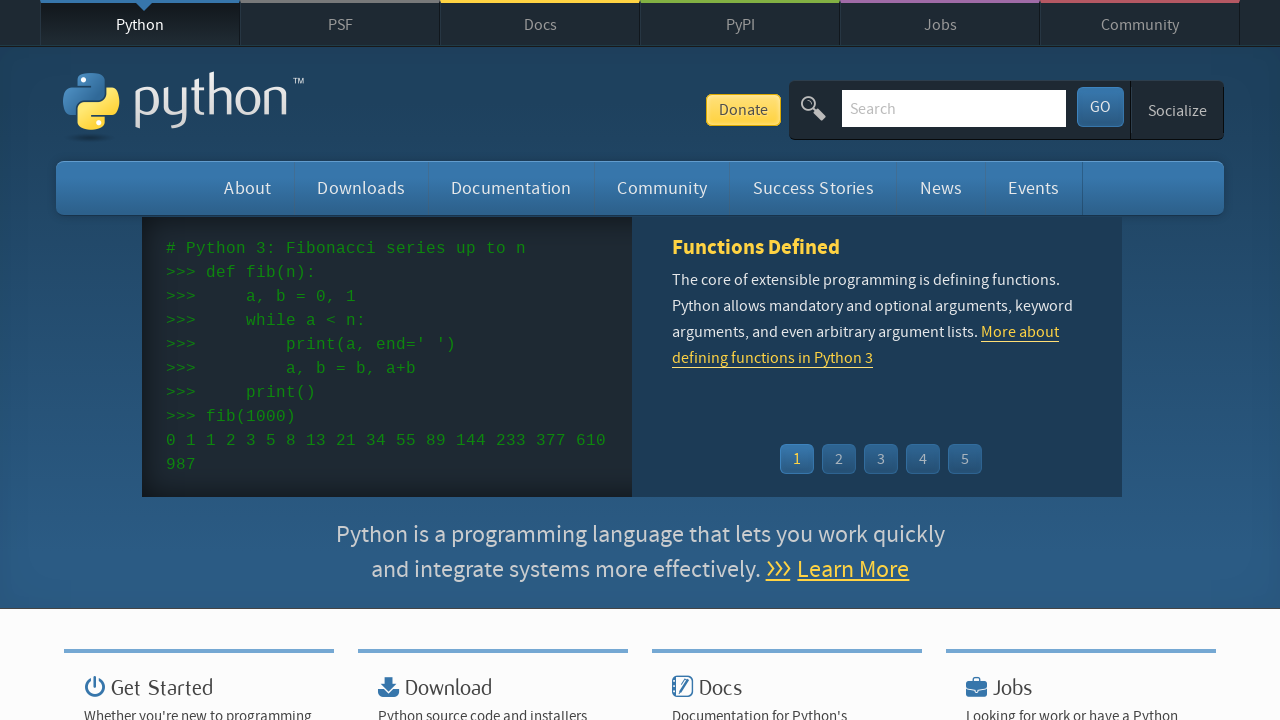

Filled search box with 'pycon' on input[name='q']
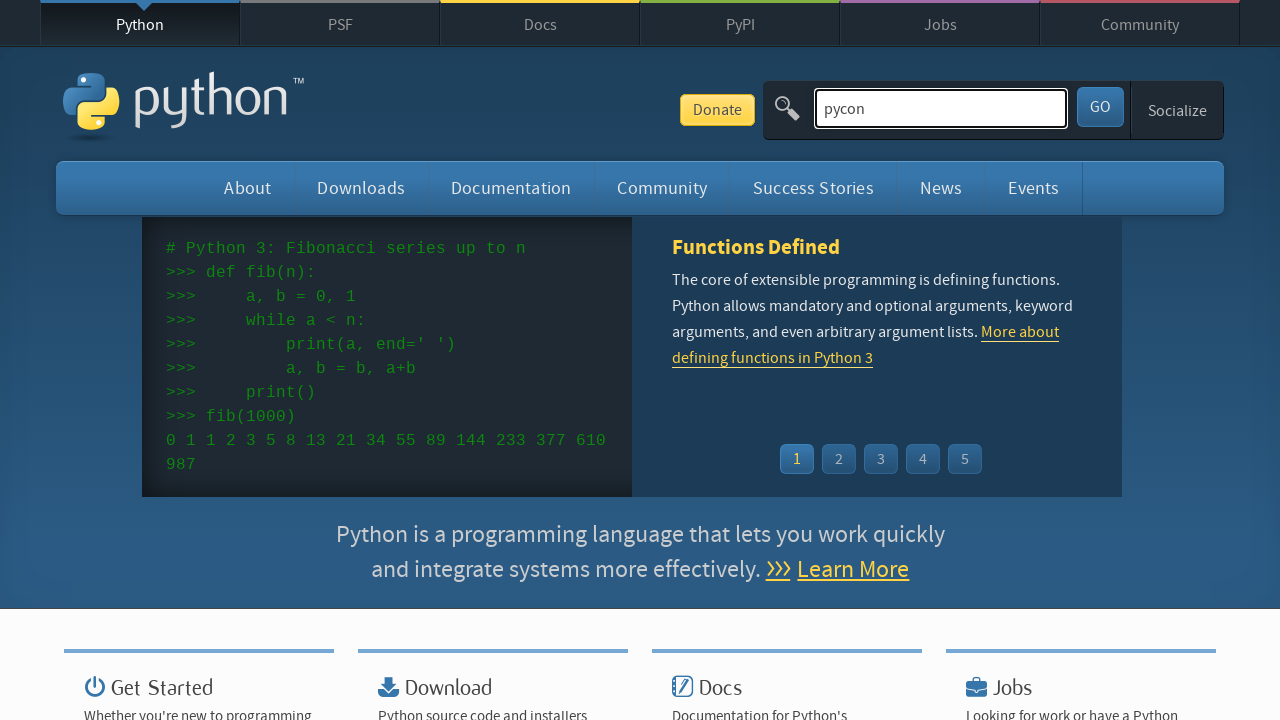

Pressed Enter to submit the search form on input[name='q']
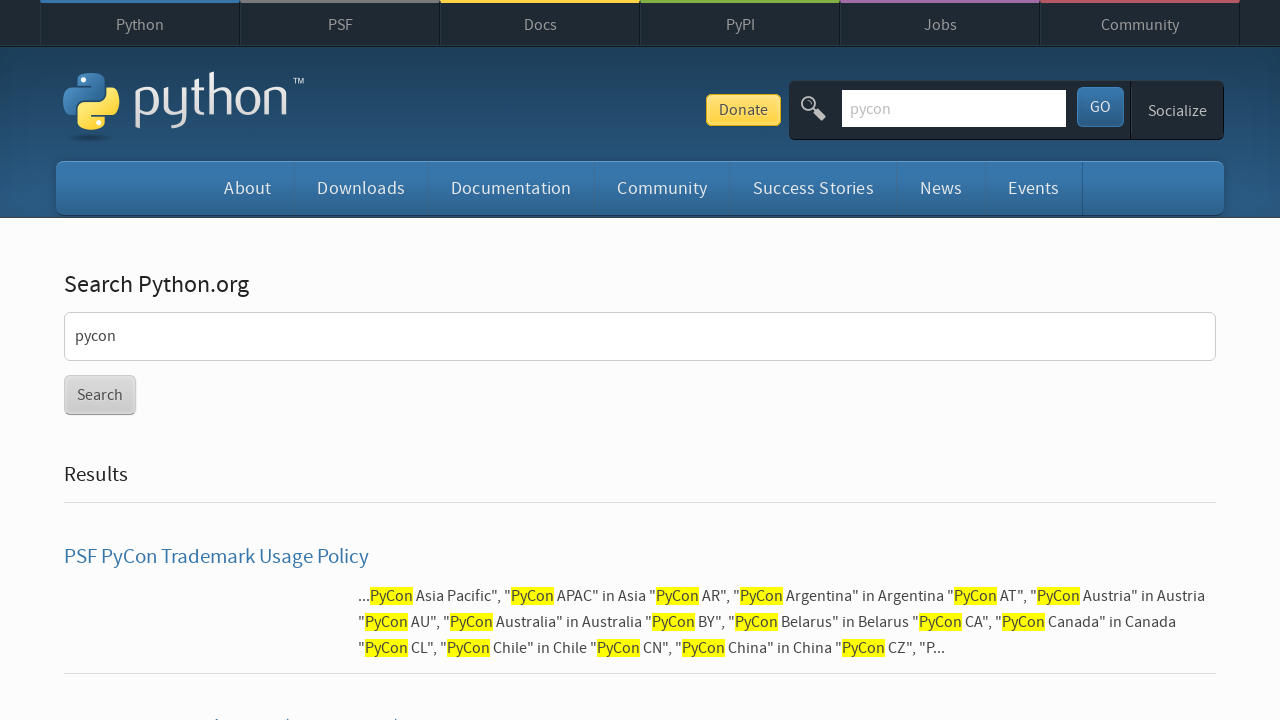

Search results page loaded
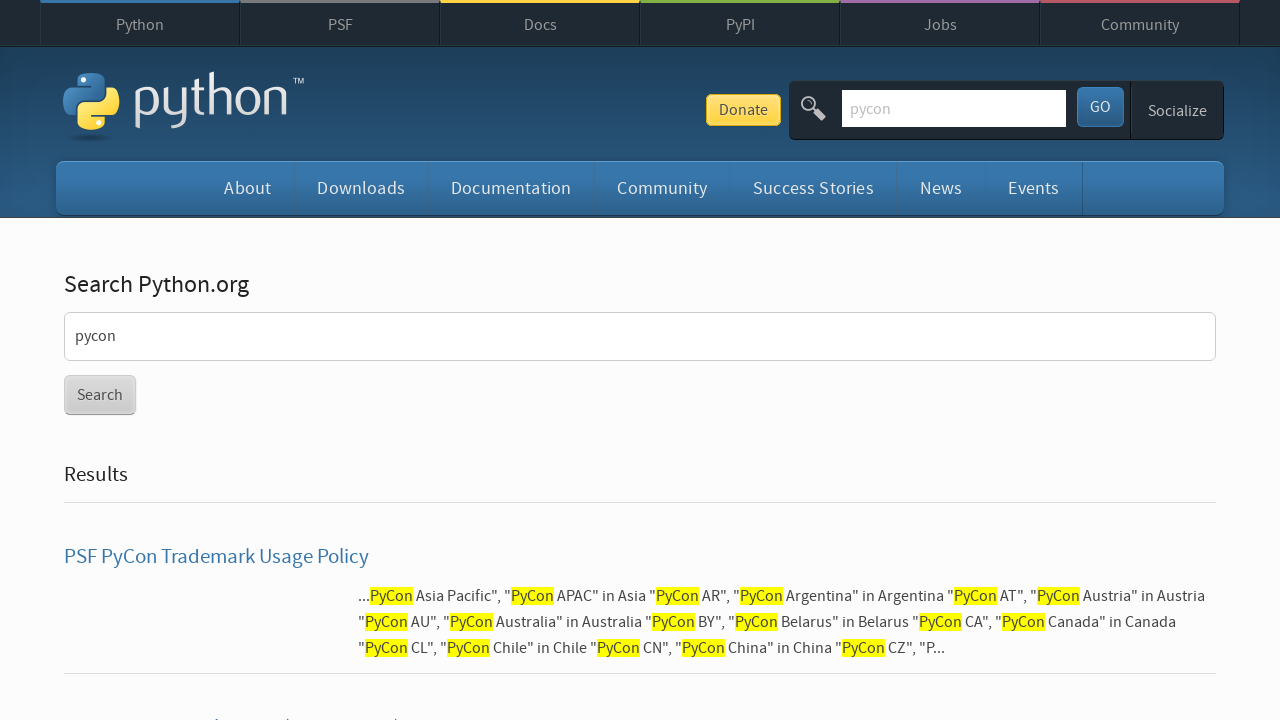

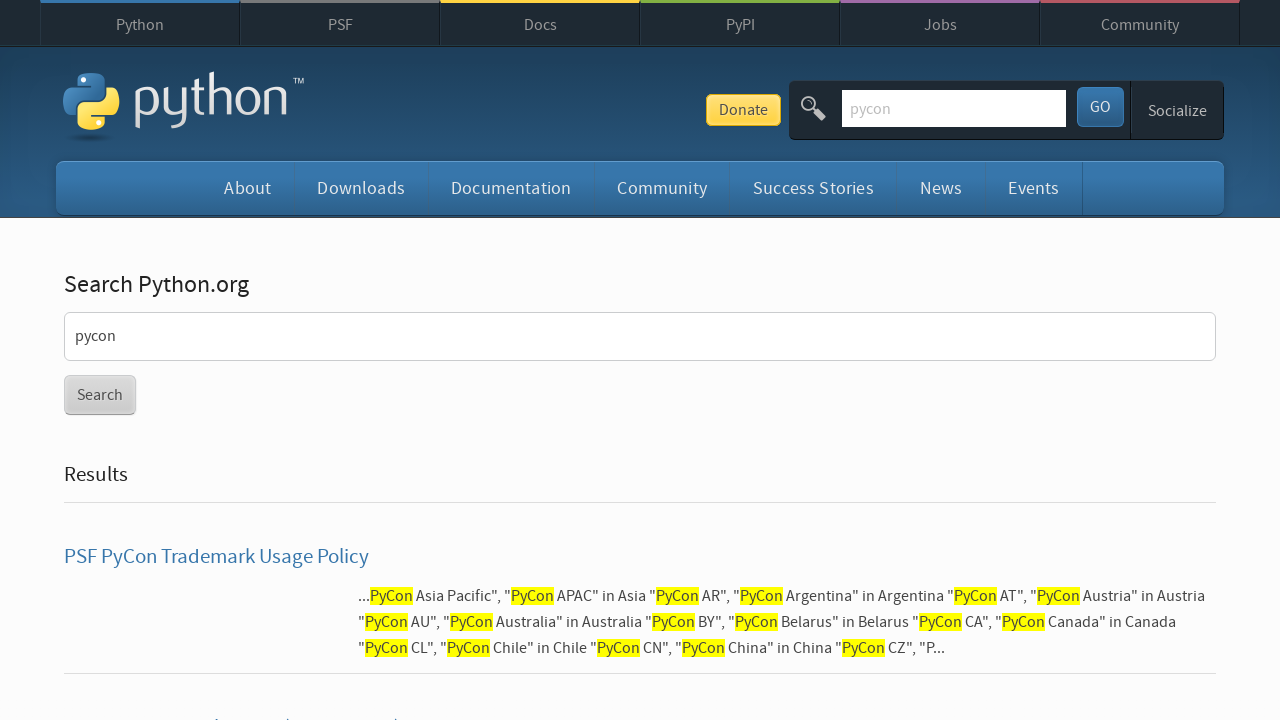